Tests opting out of A/B tests by adding an opt-out cookie after visiting the page, then refreshing to verify the page displays "No A/B Test" heading.

Starting URL: http://the-internet.herokuapp.com/abtest

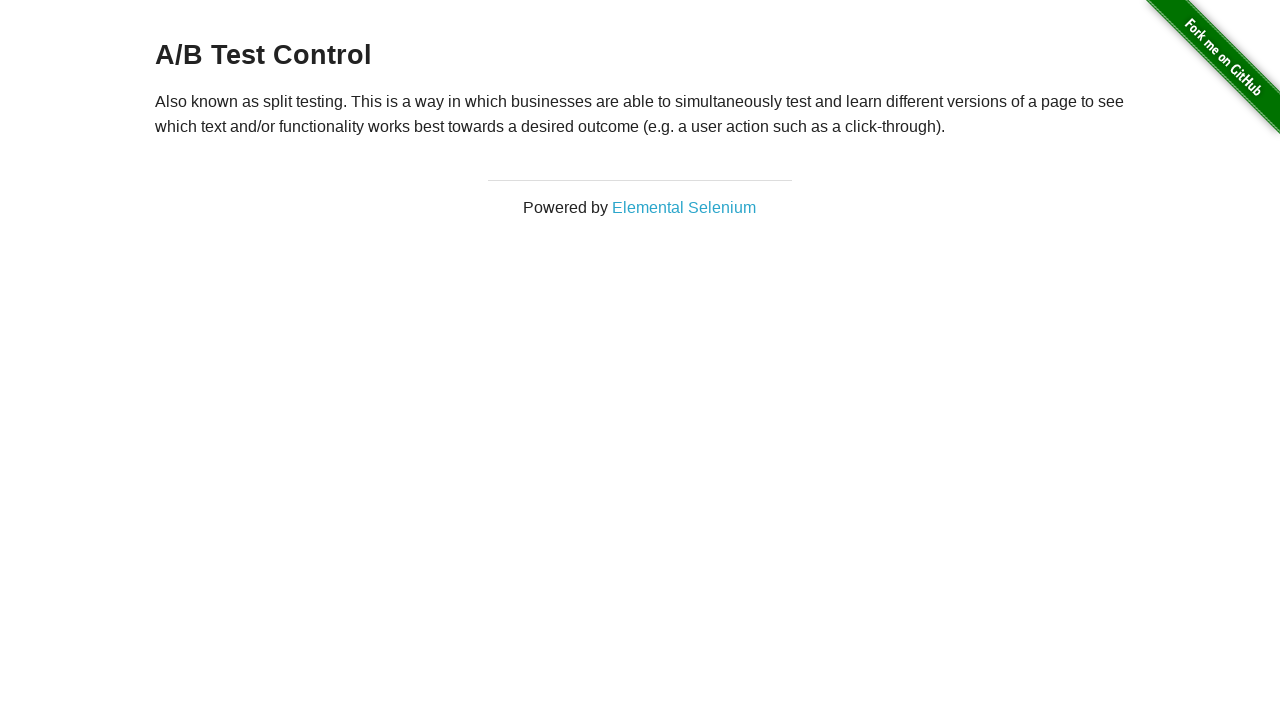

Retrieved h3 heading text content
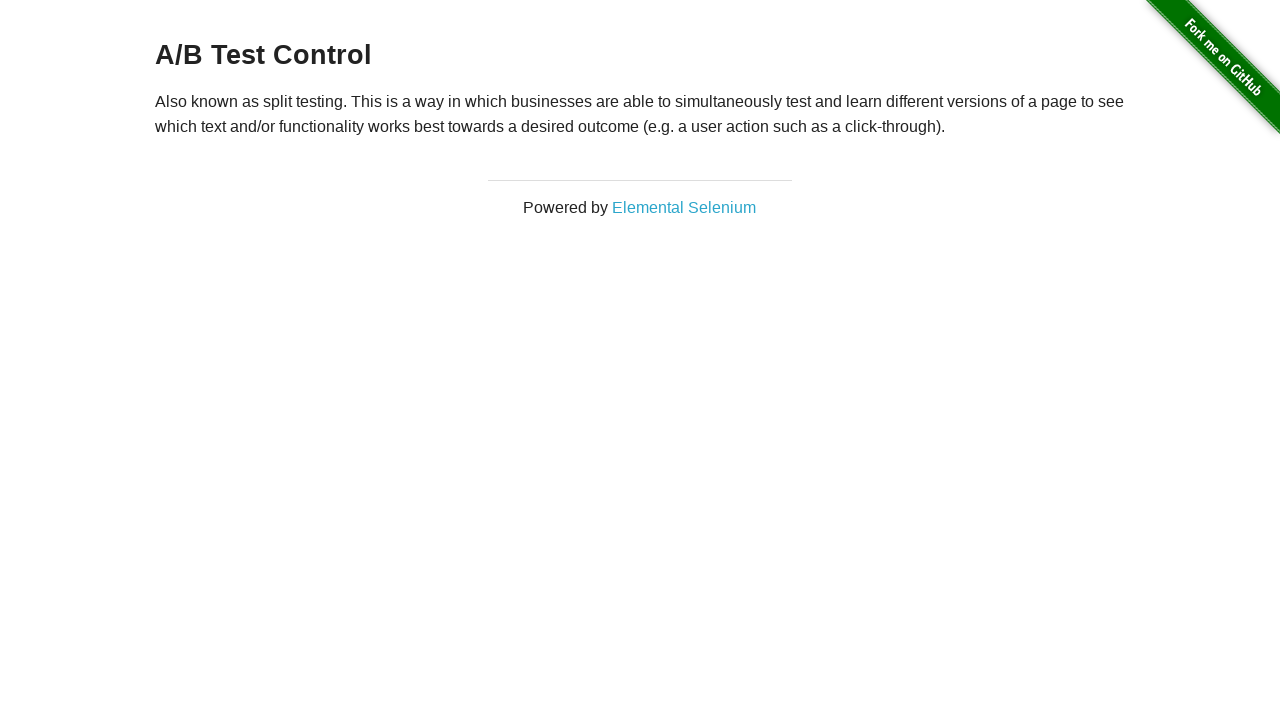

Verified initial heading starts with 'A/B Test'
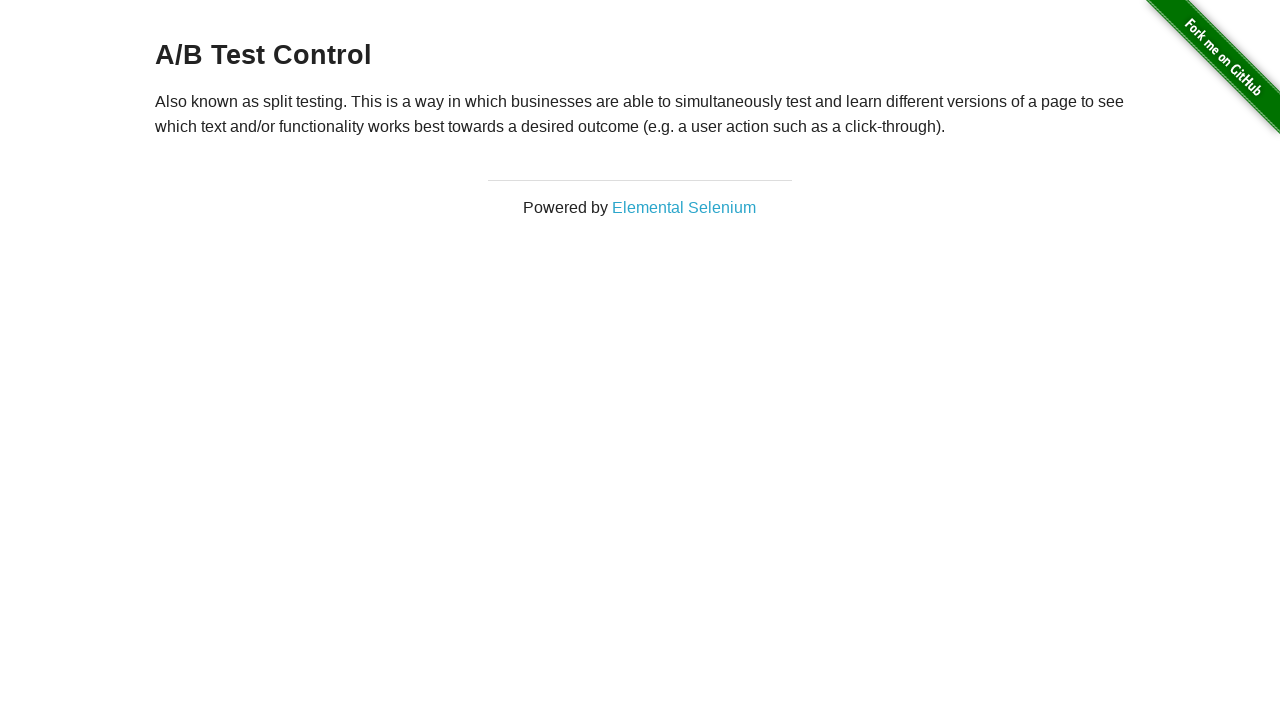

Added optimizelyOptOut cookie with value 'true'
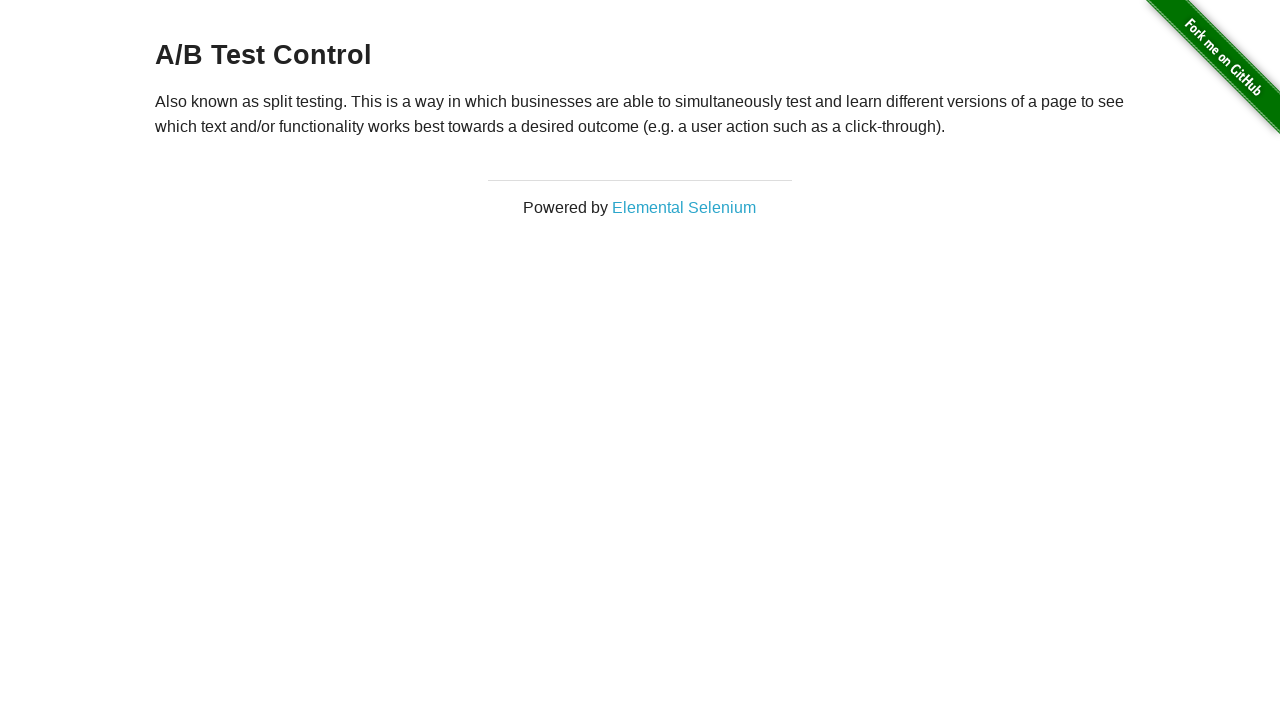

Reloaded page after adding opt-out cookie
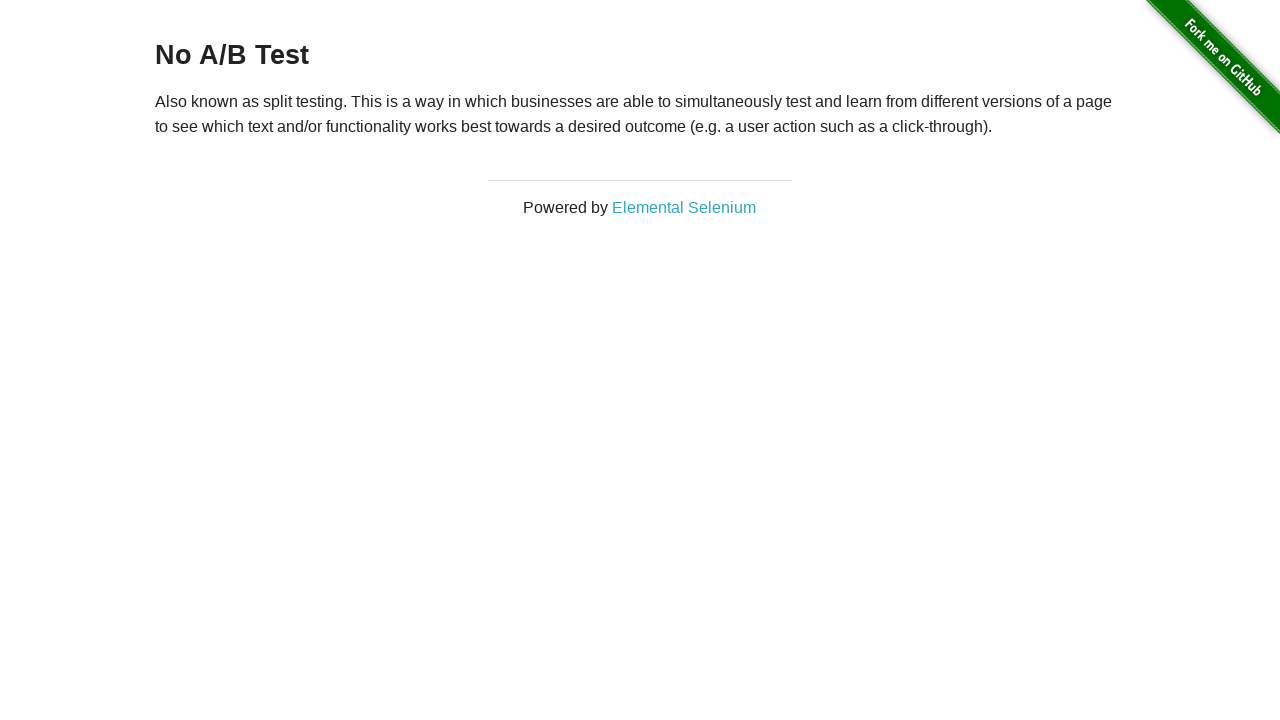

Retrieved h3 heading text content after page reload
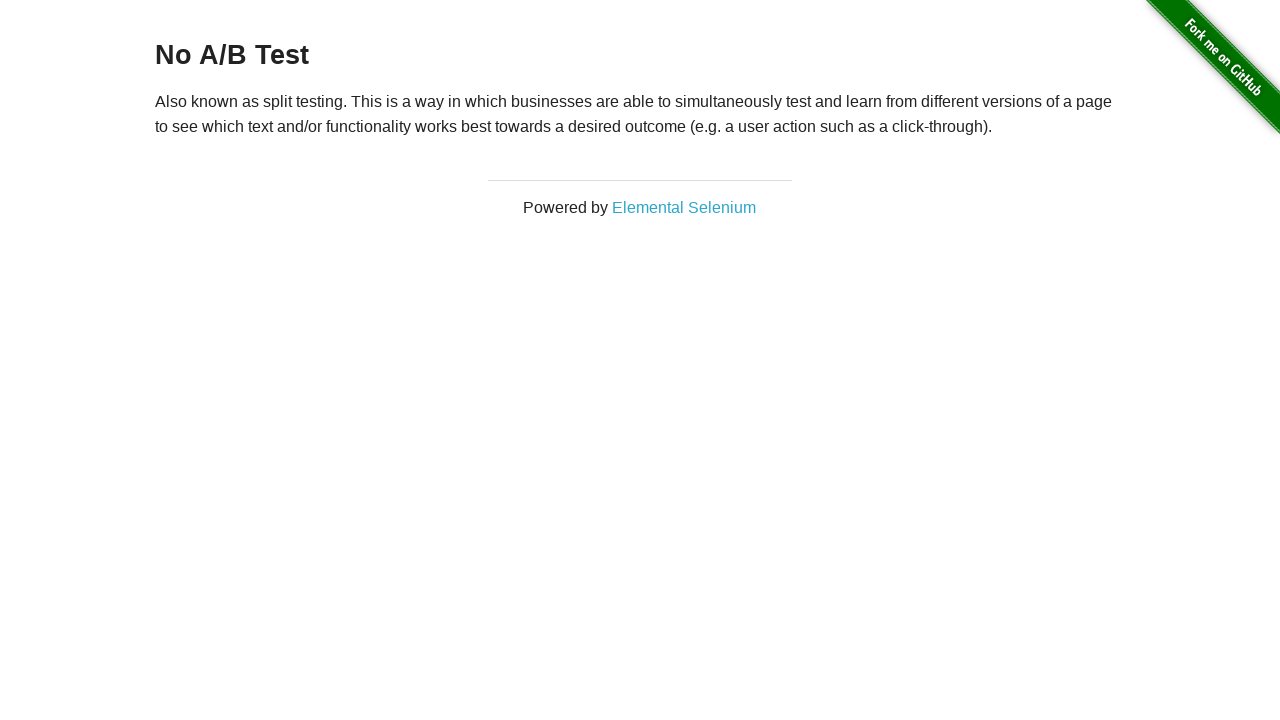

Verified heading now starts with 'No A/B Test' confirming opt-out successful
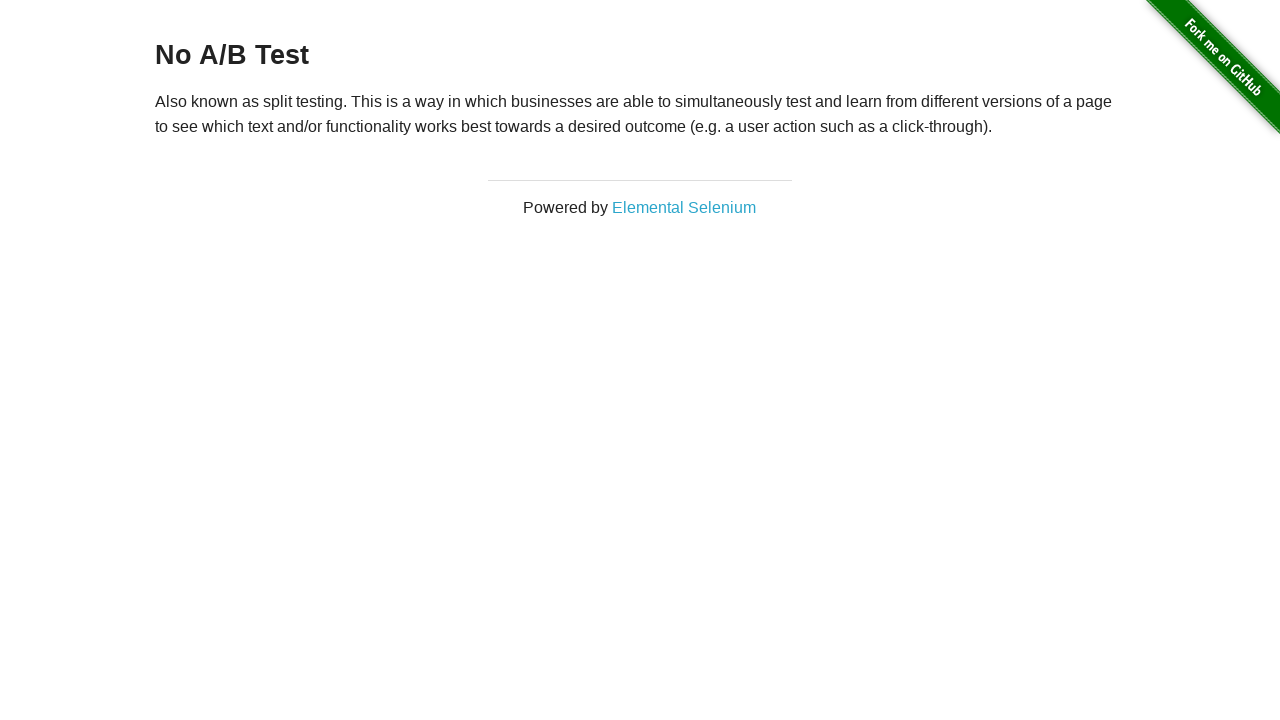

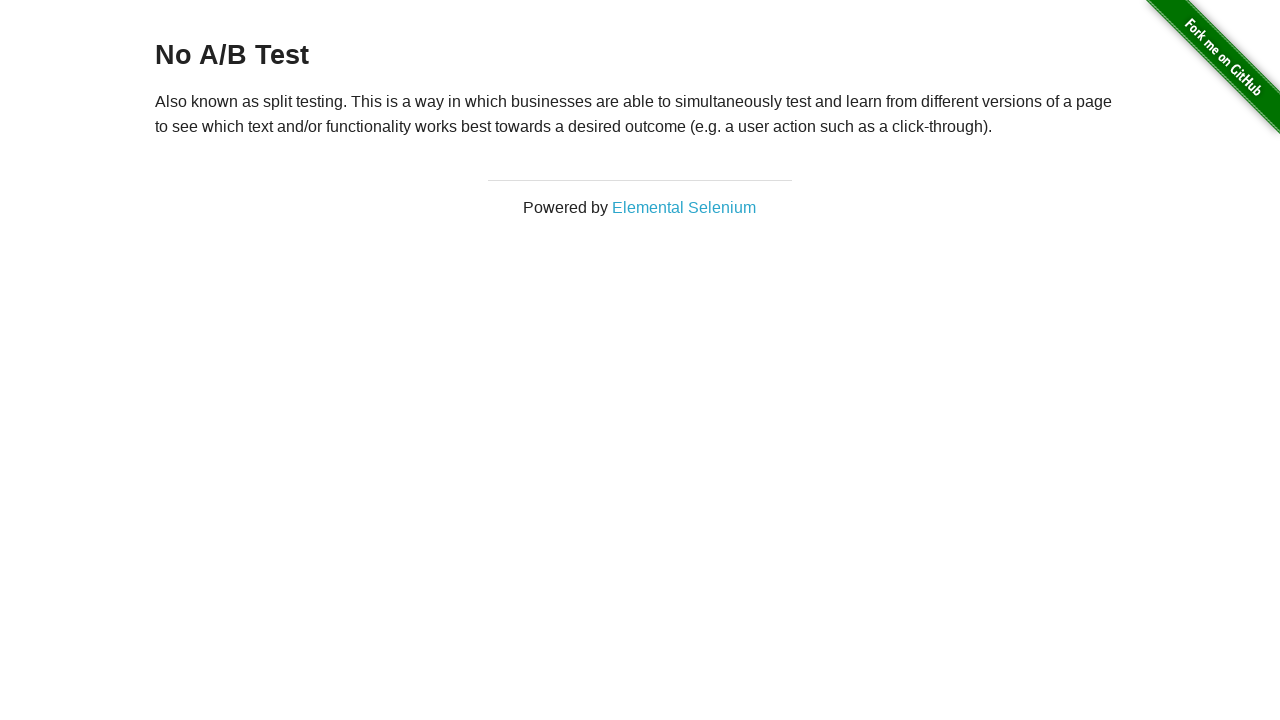